Tests adding a product to cart on a grocery shopping site by finding a product containing "Cucumber" in its name and clicking the ADD TO CART button.

Starting URL: https://rahulshettyacademy.com/seleniumPractise/#/

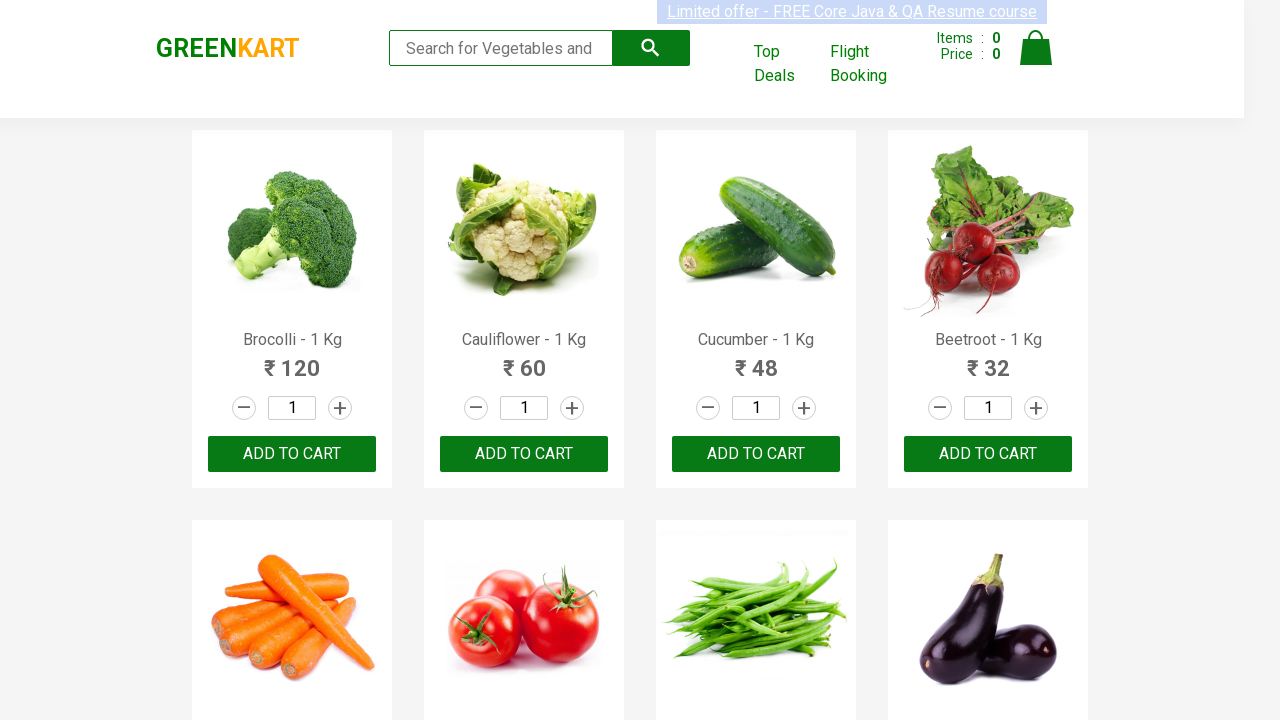

Waited for product names to load on GreenKart page
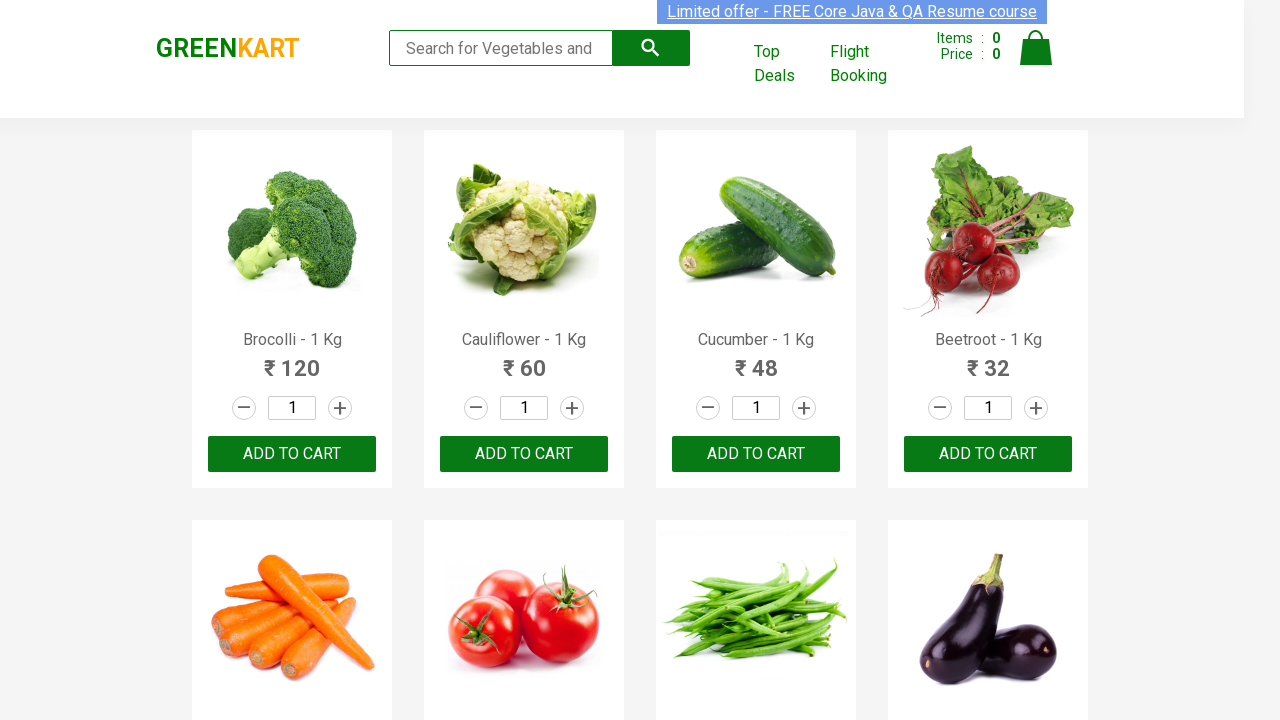

Retrieved all product name elements from the page
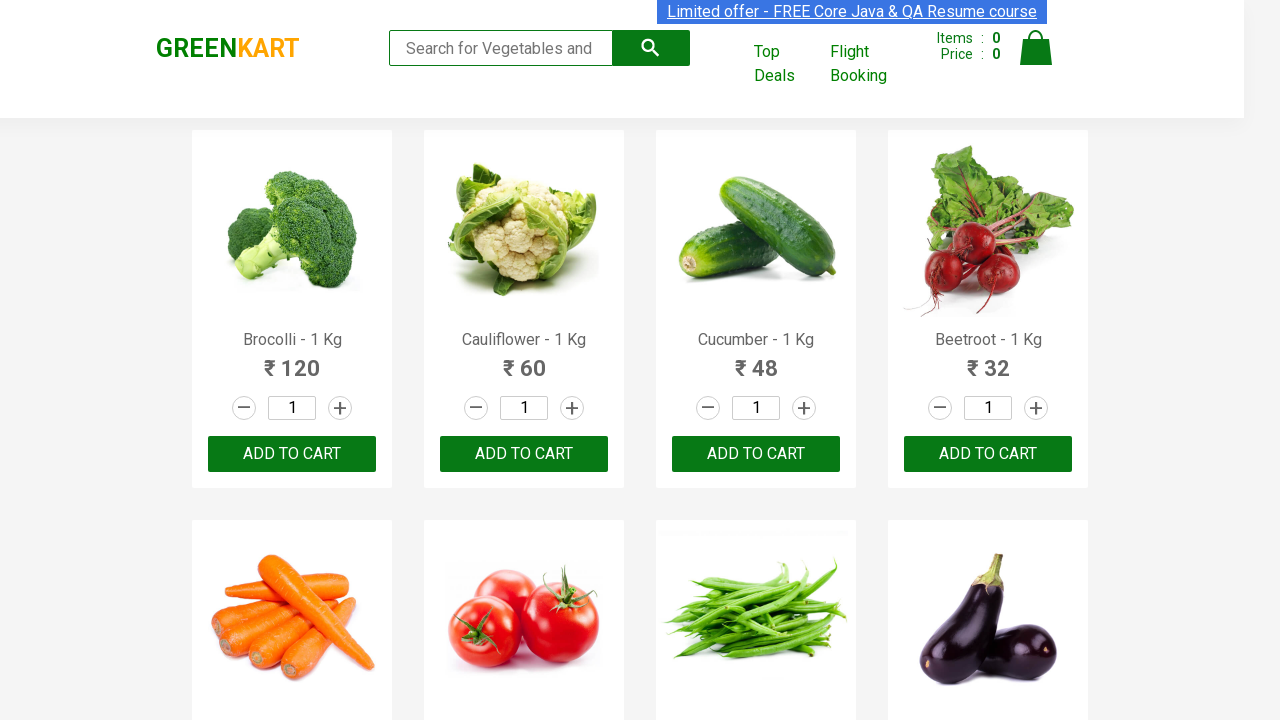

Found product containing 'Cucumber' and clicked ADD TO CART button for 'Cucumber - 1 Kg'
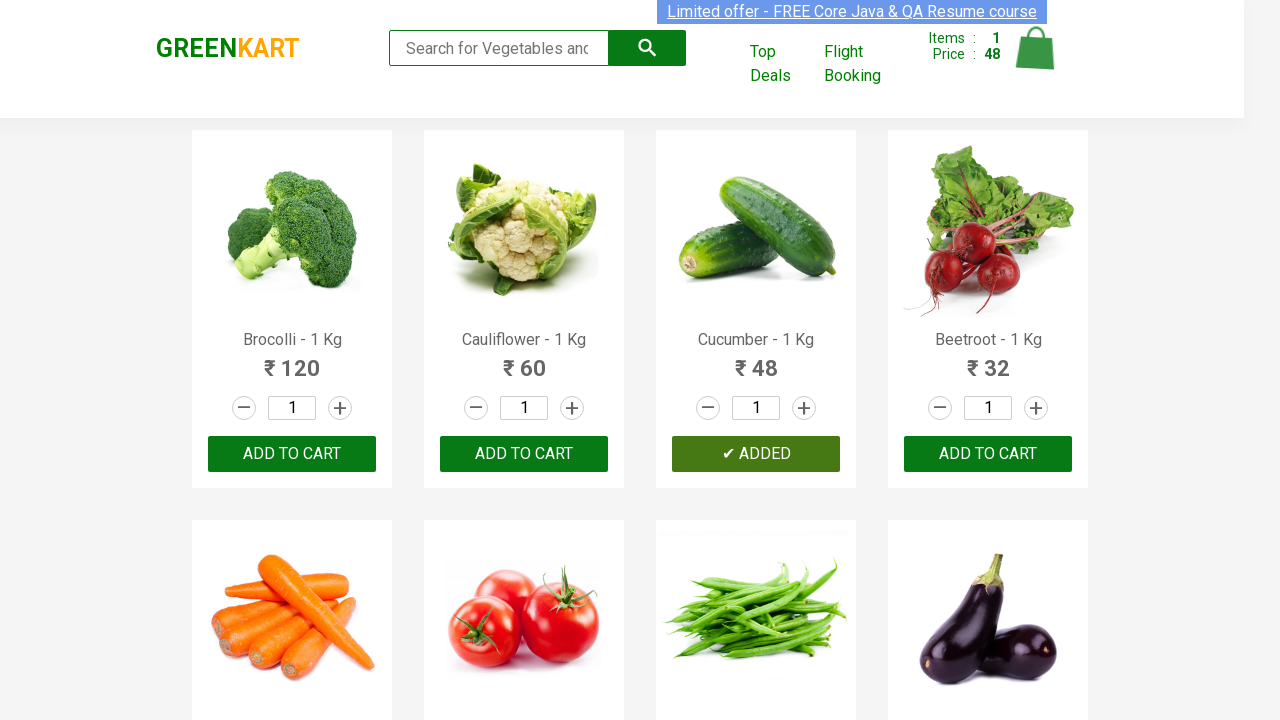

Waited 2 seconds for cart to update after adding product
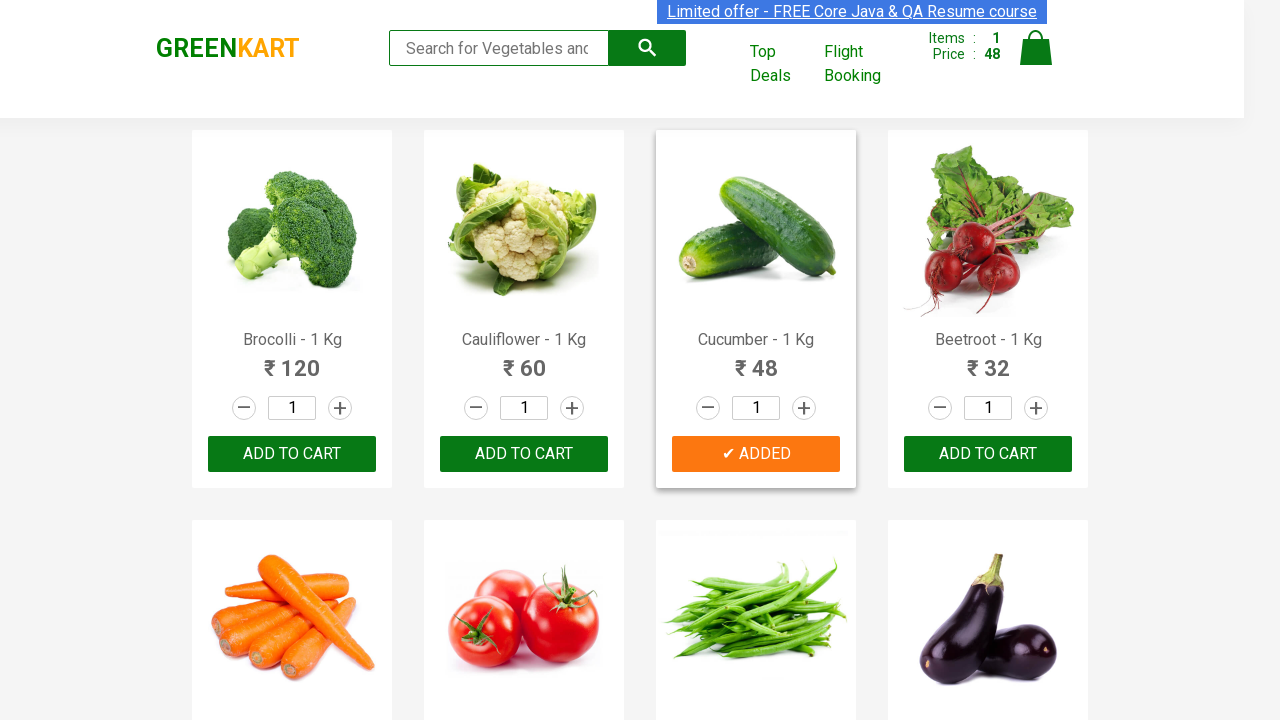

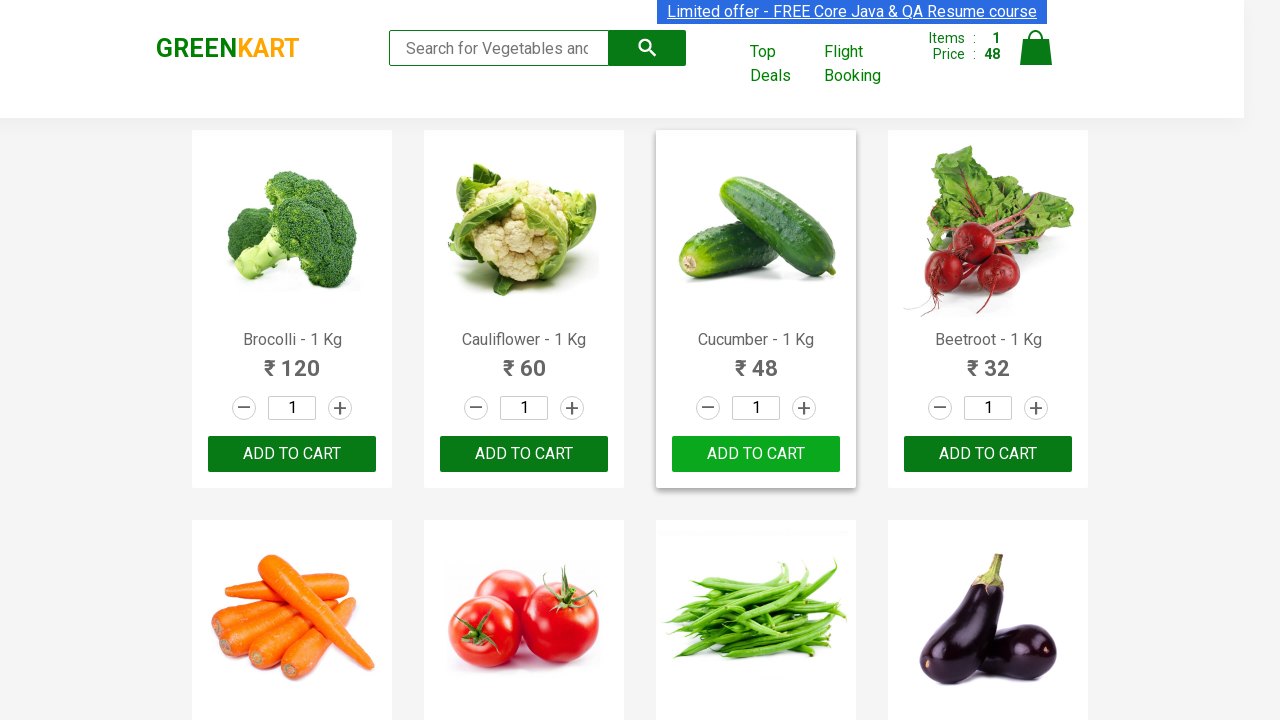